Tests user registration form by filling in all required fields including name, email, phone, and password

Starting URL: https://naveenautomationlabs.com/opencart/index.php?route=account/register

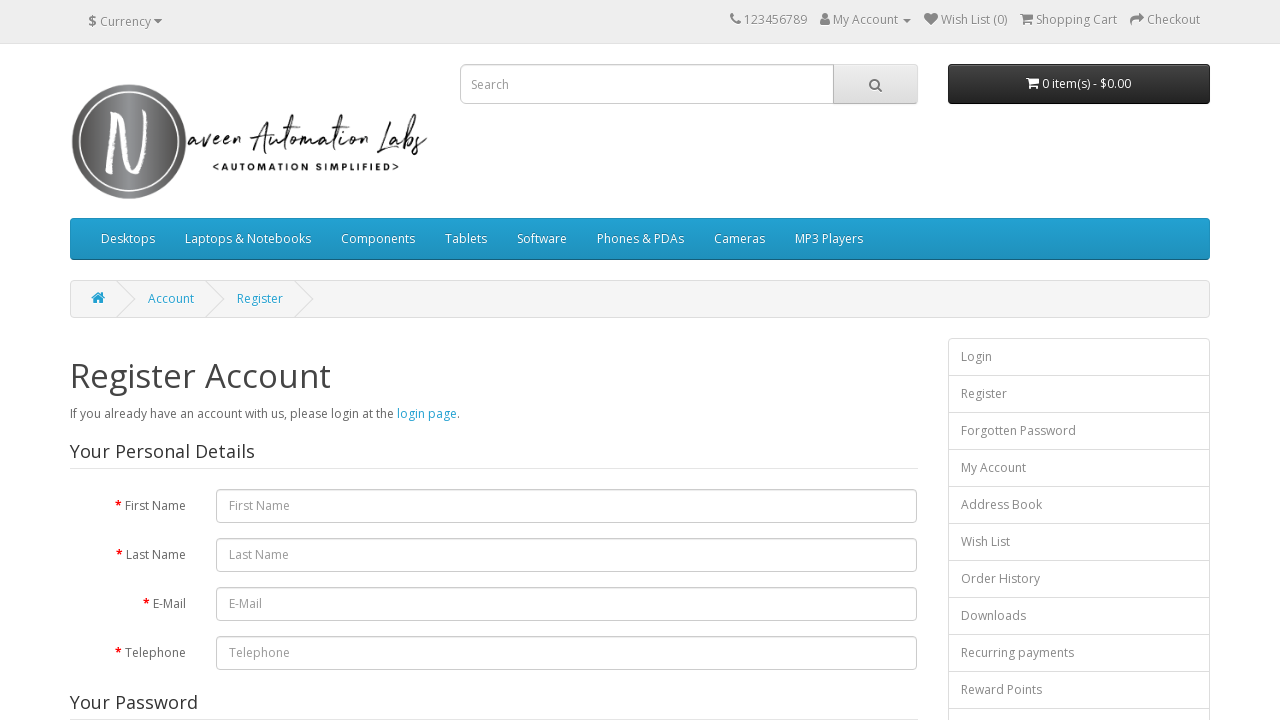

Filled first name field with 'Vishal' on #input-firstname
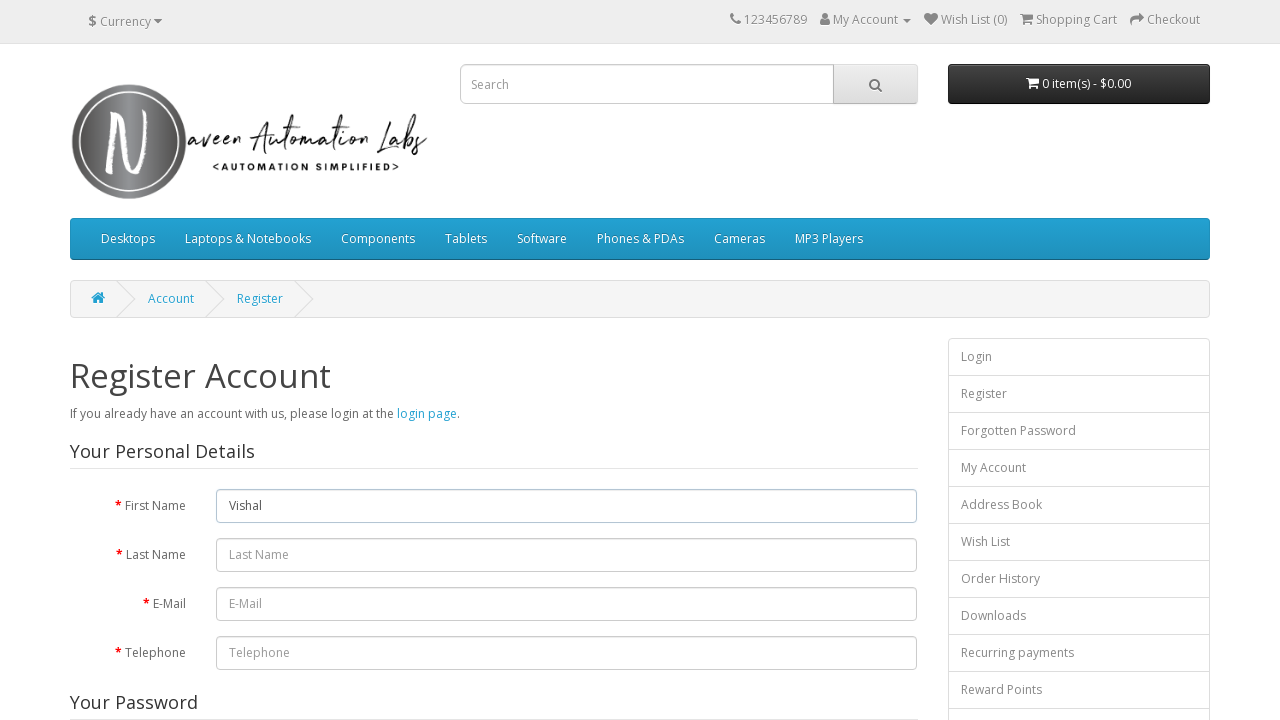

Filled last name field with 'Jadhav' on #input-lastname
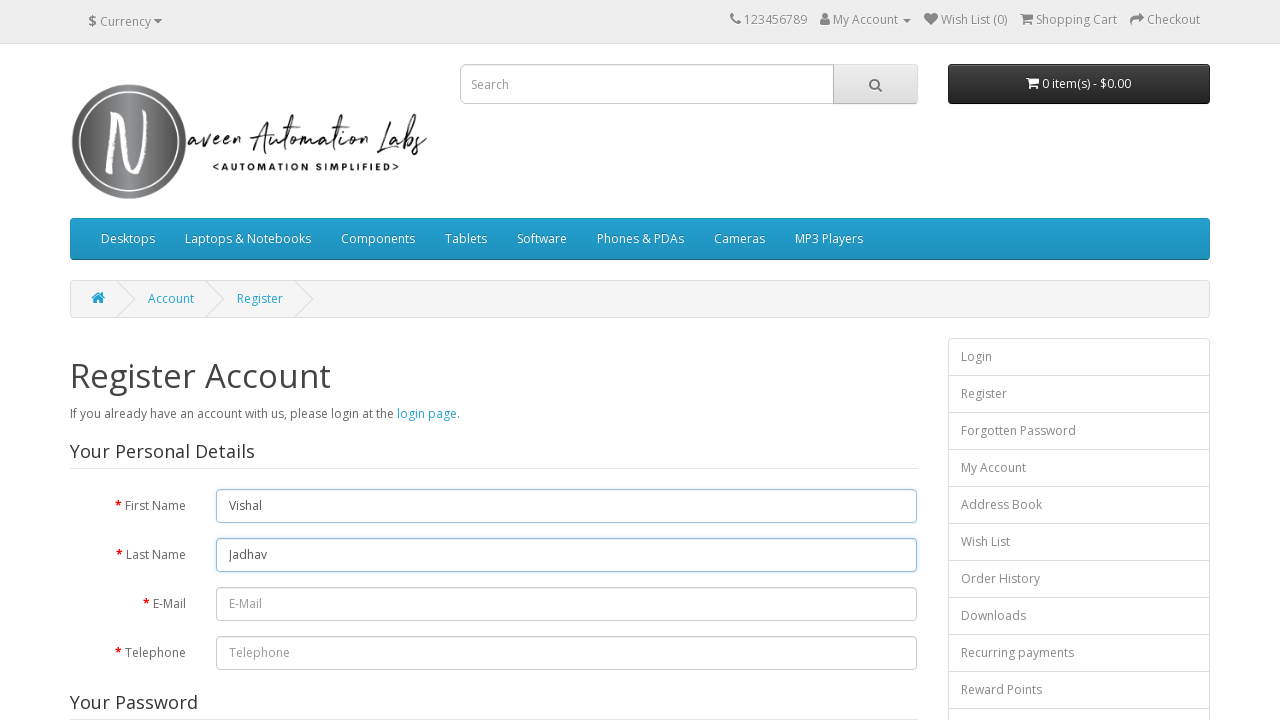

Filled email field with 'jvishh@gmail.com' on #input-email
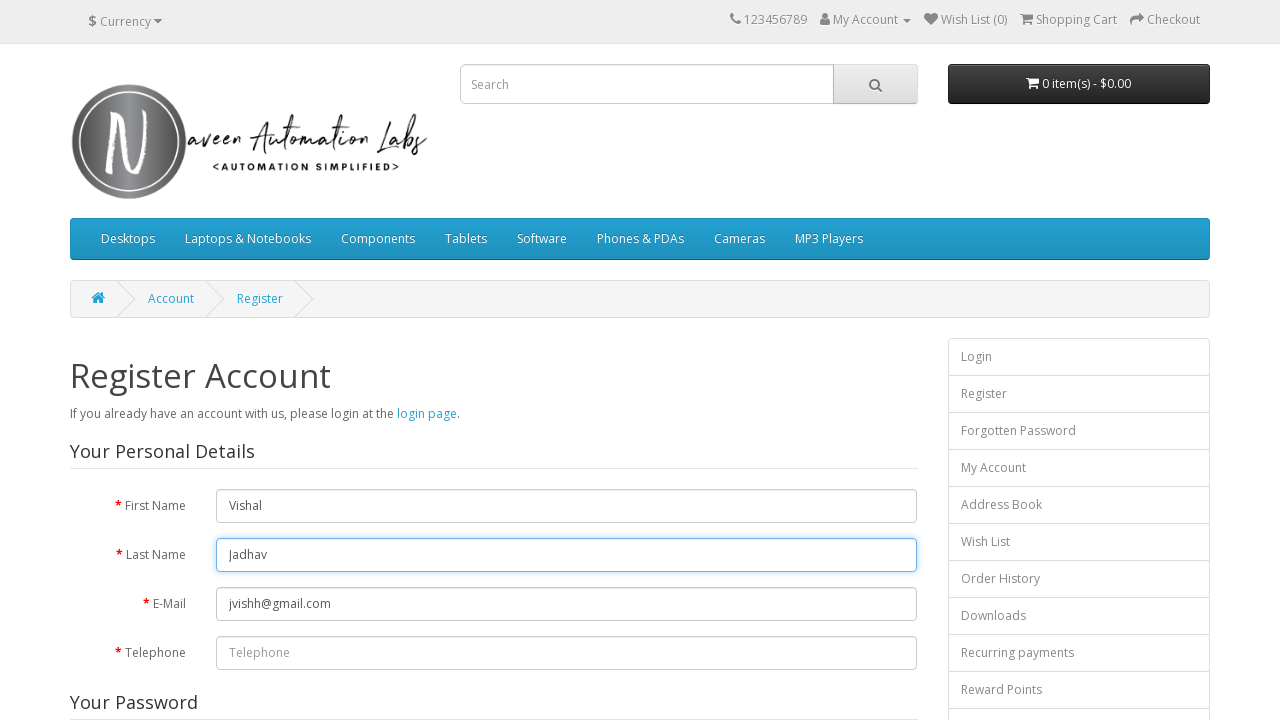

Filled telephone field with '+918655182452' on #input-telephone
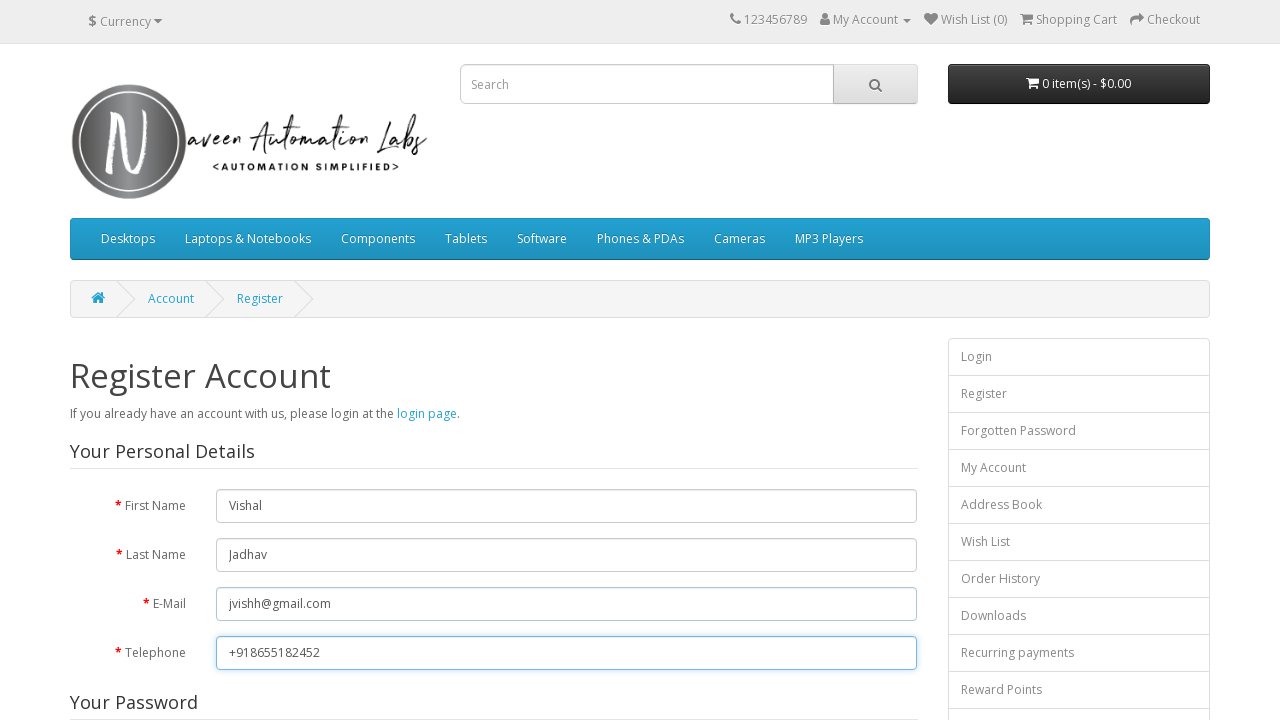

Filled password field with 'India@123' on #input-password
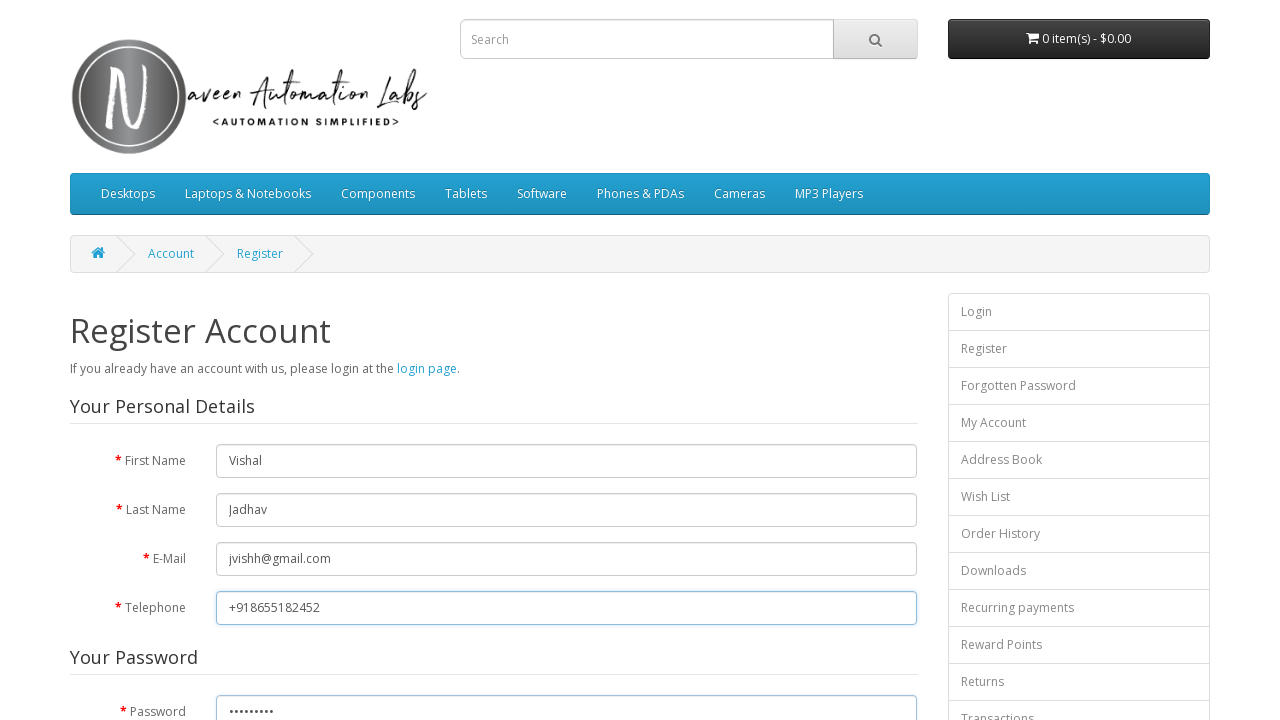

Filled confirm password field with 'India@123' on #input-confirm
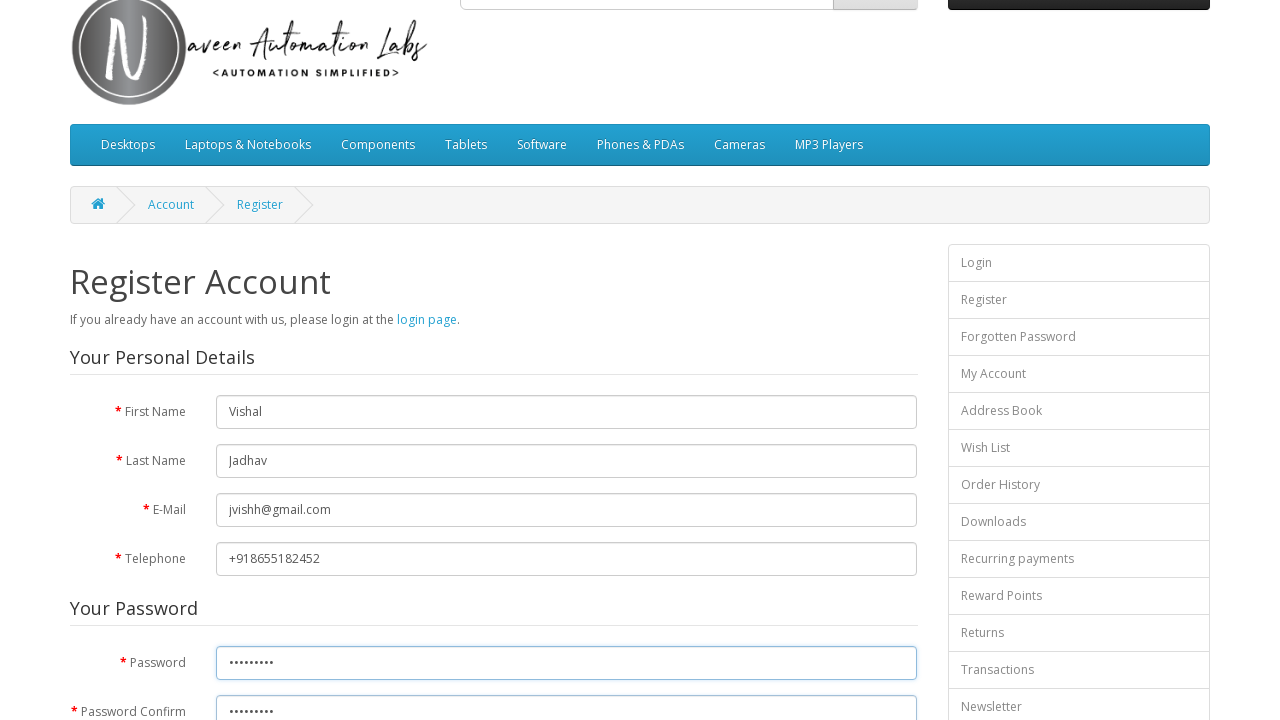

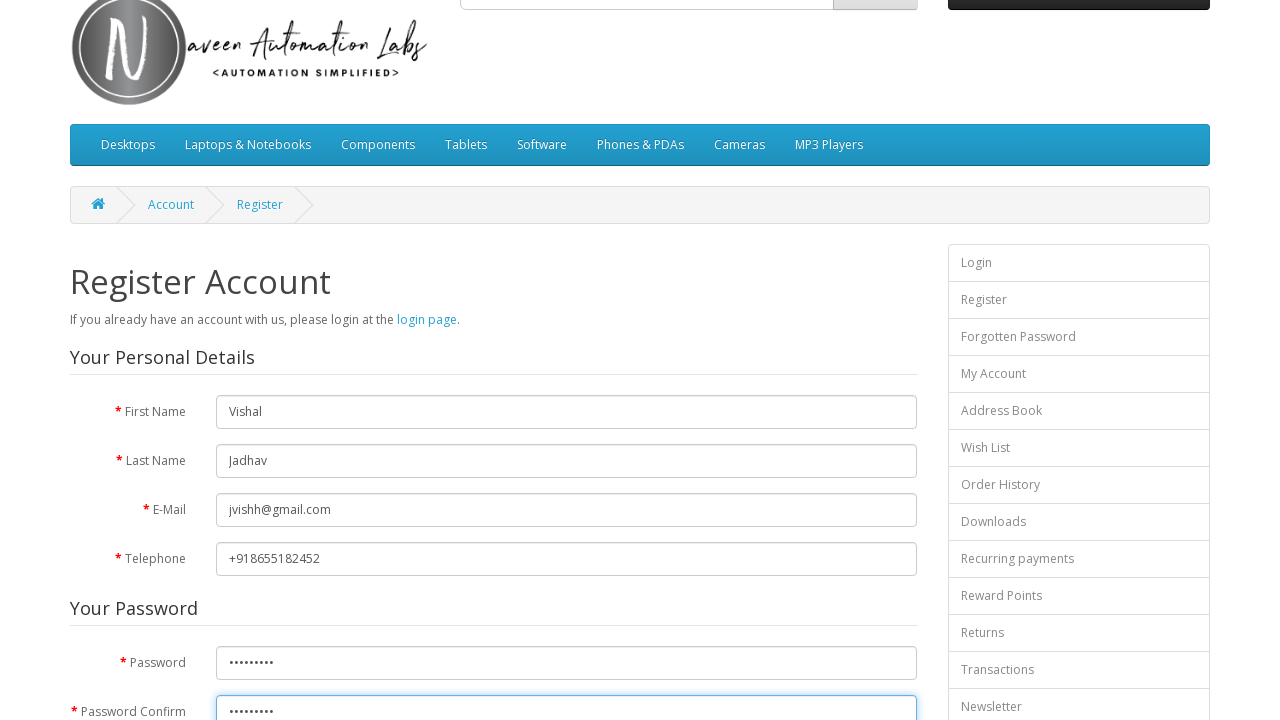